Tests the add/remove element functionality by clicking Add button to make Remove button appear, then clicking Remove to make it disappear

Starting URL: https://testotomasyonu.com/addremove/

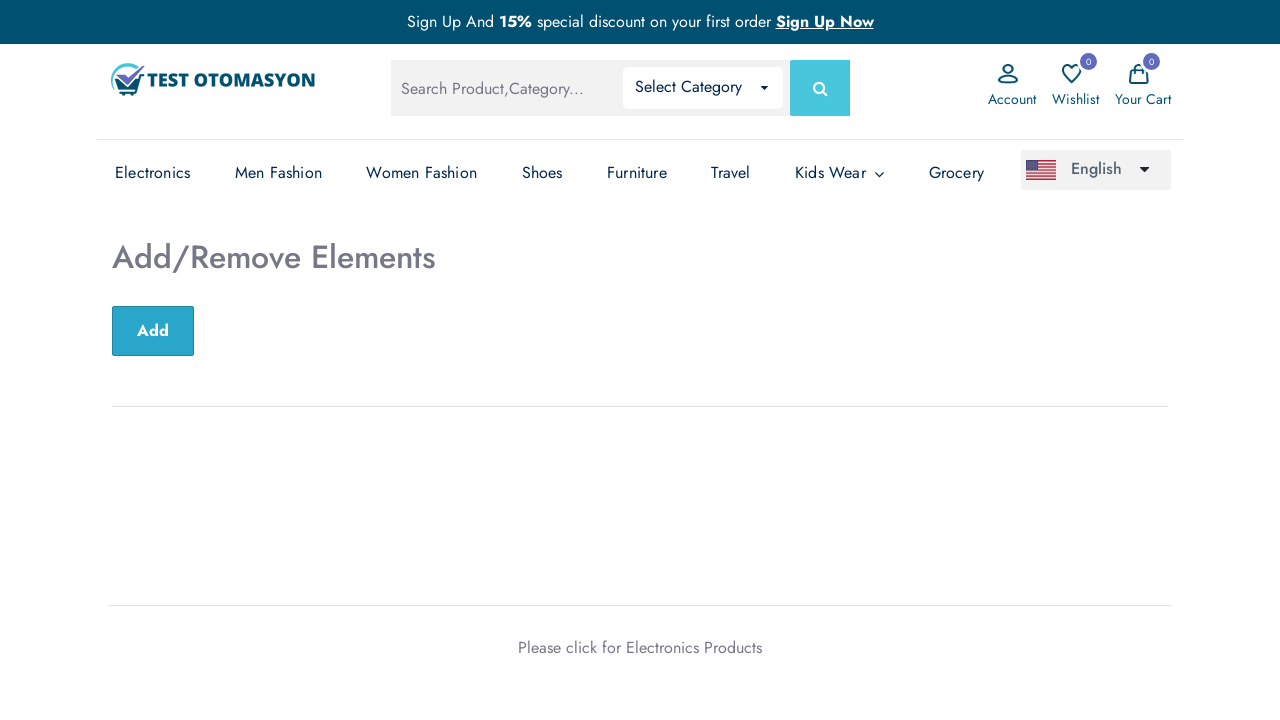

Clicked Add button to create Remove button at (153, 331) on button:has-text('Add')
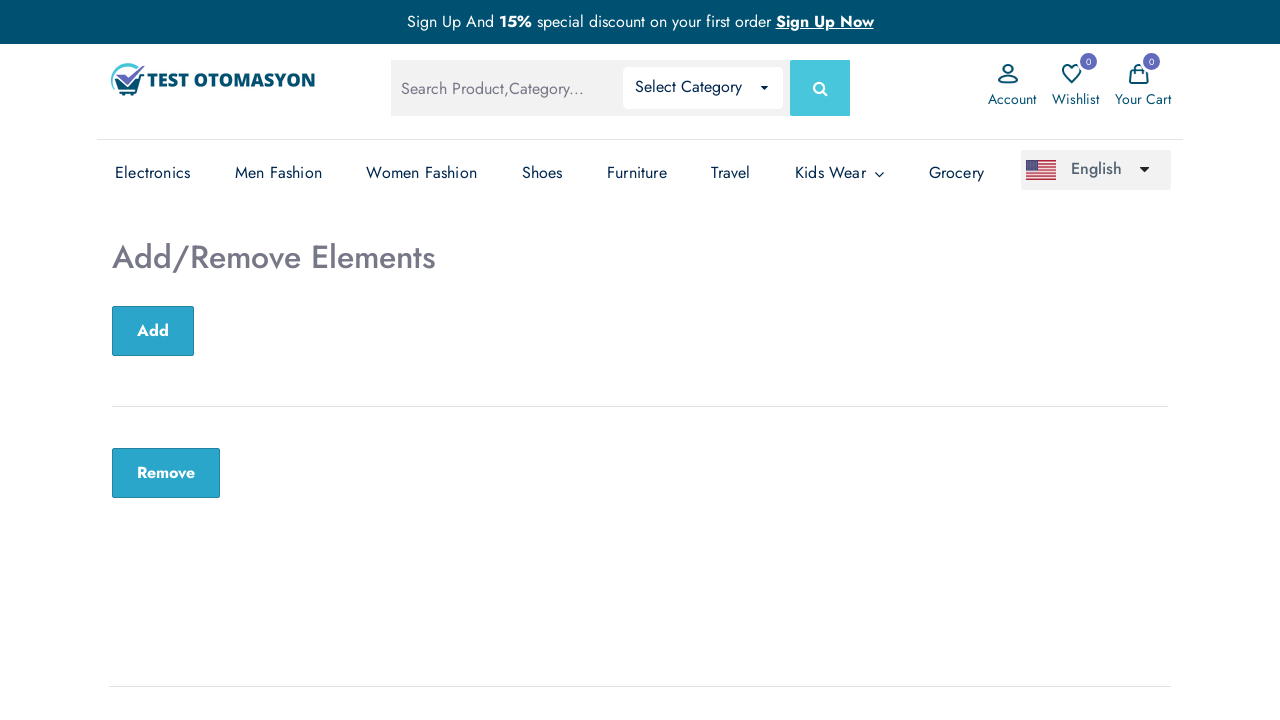

Remove button appeared after clicking Add
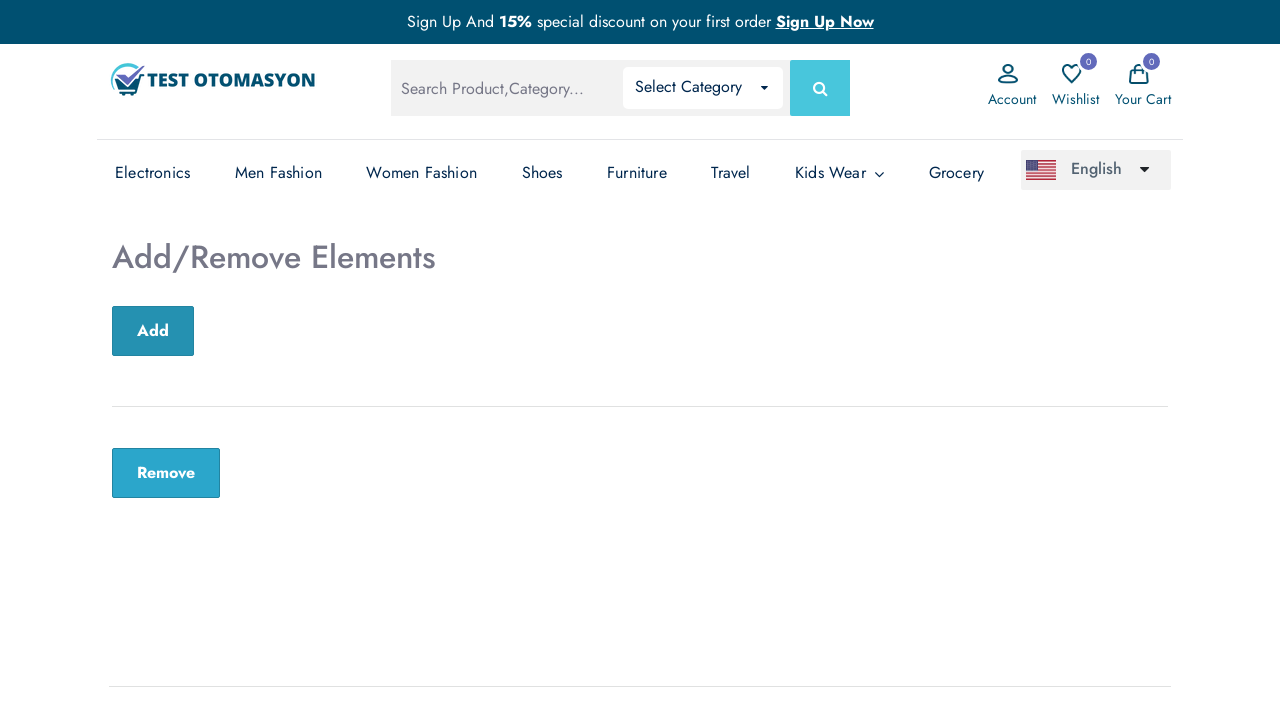

Verified Remove button is visible
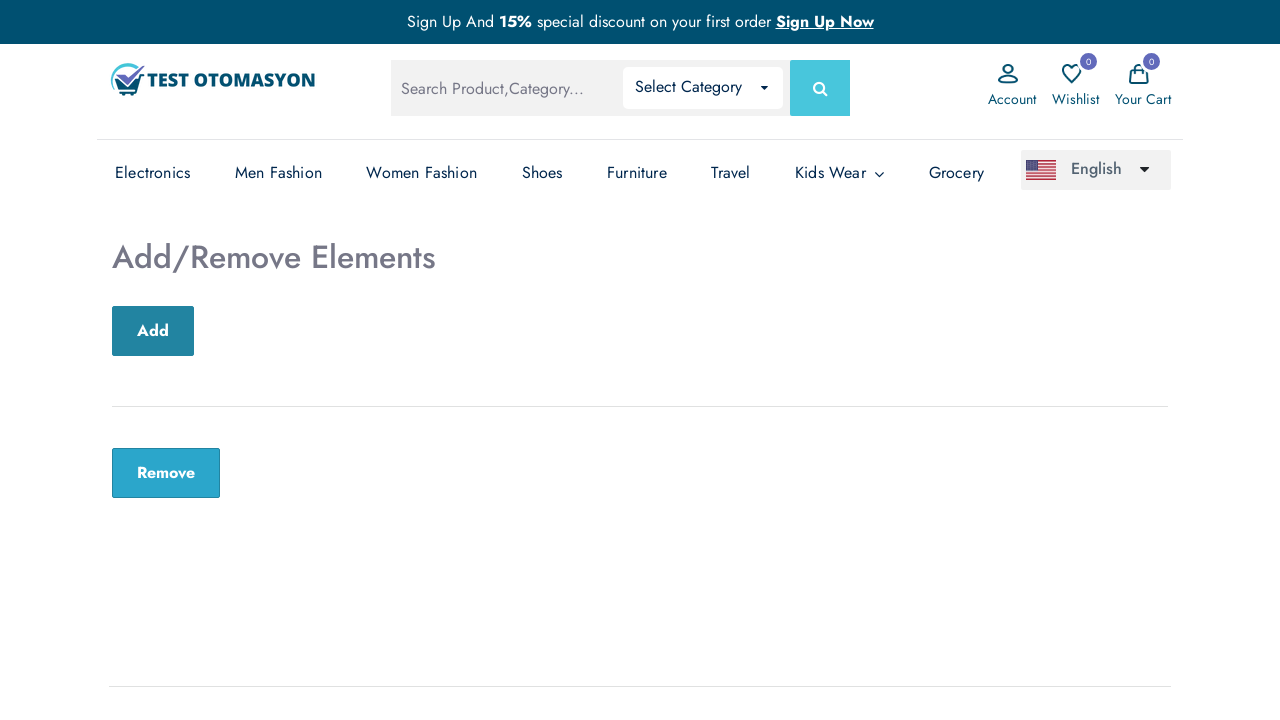

Clicked Remove button to delete element at (166, 473) on button:has-text('Remove')
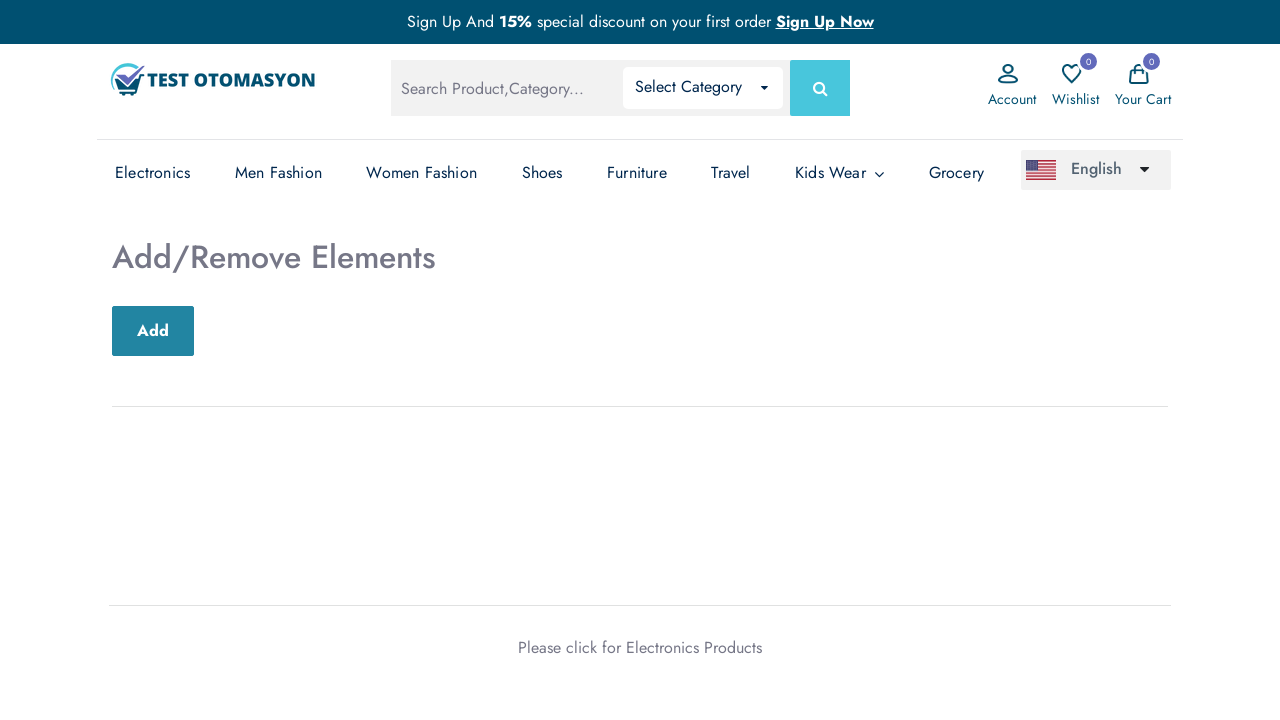

Verified Add/Remove Elements text is still visible
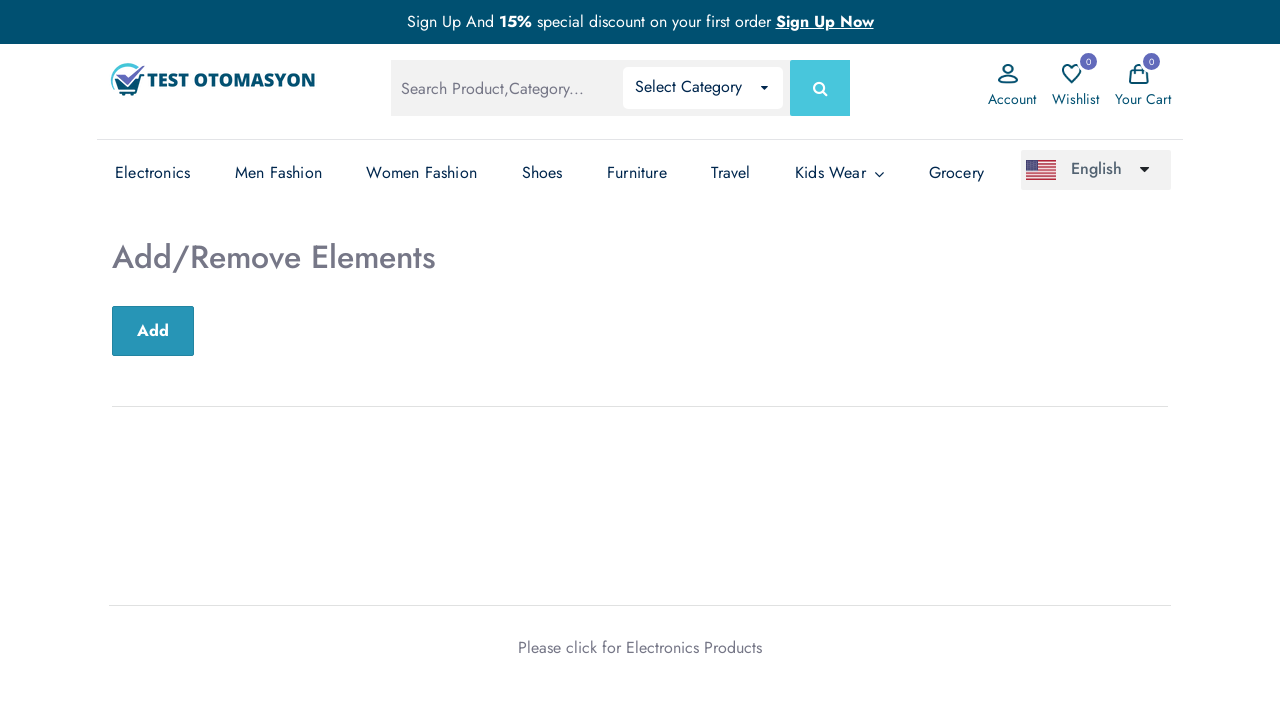

Verified Remove button is no longer present
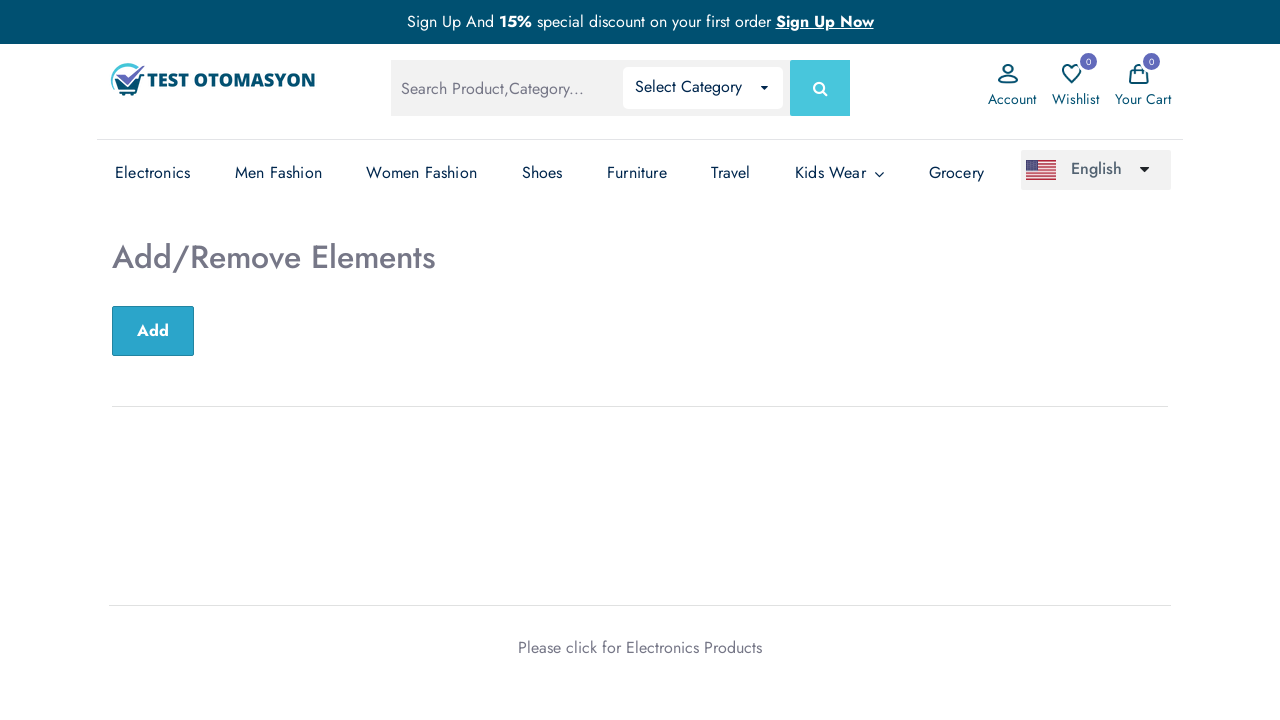

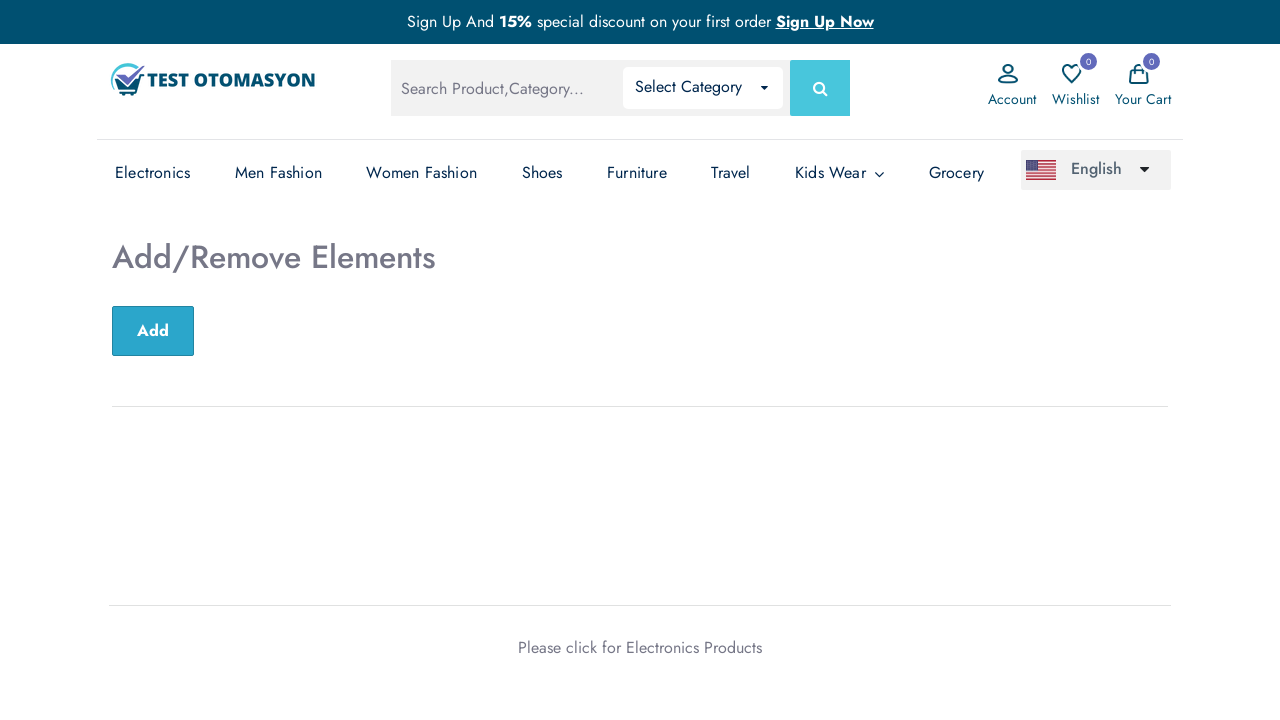